Tests the search functionality on testotomasyonu.com by searching for "phone" and verifying that search results are displayed

Starting URL: https://www.testotomasyonu.com

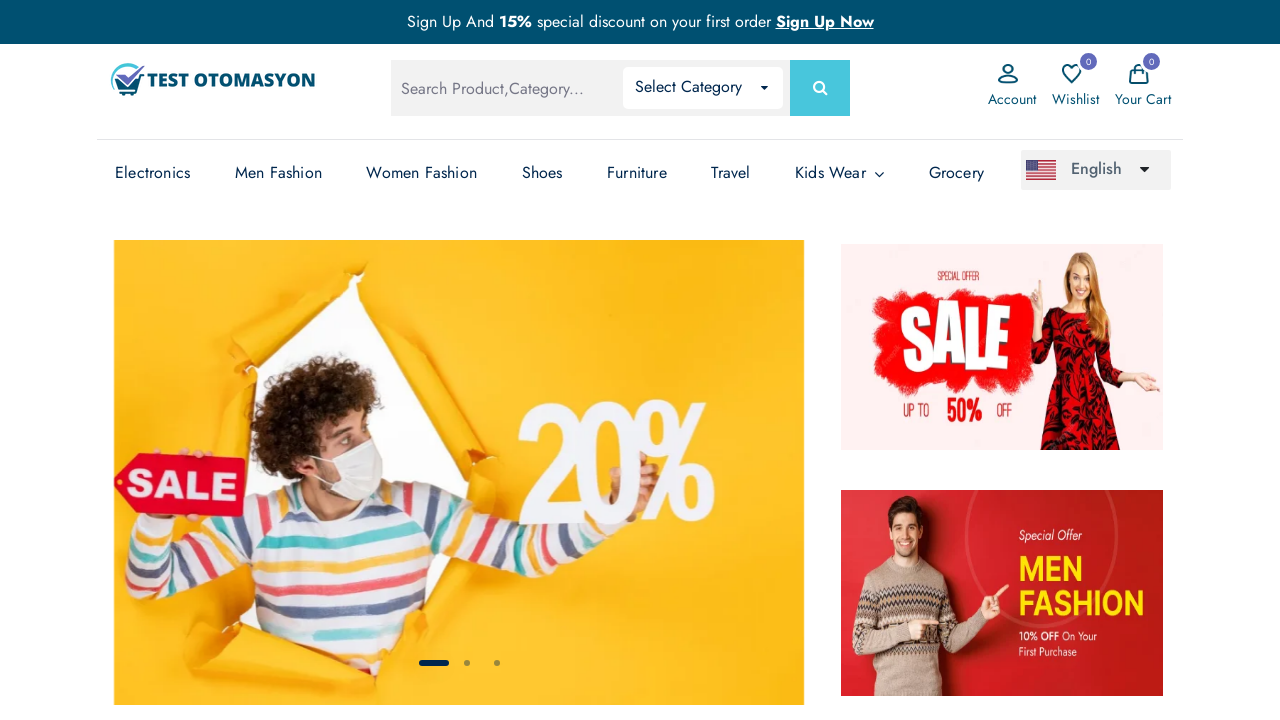

Filled search box with 'phone' on #global-search
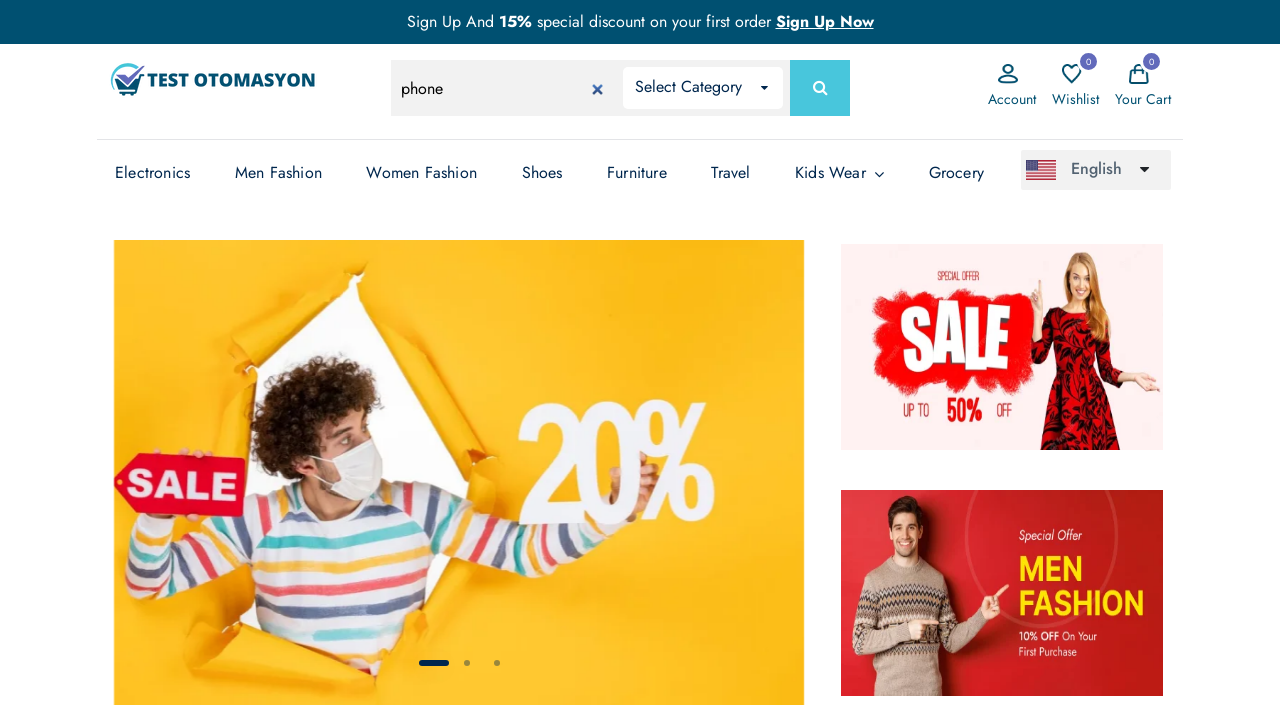

Pressed Enter to submit search on #global-search
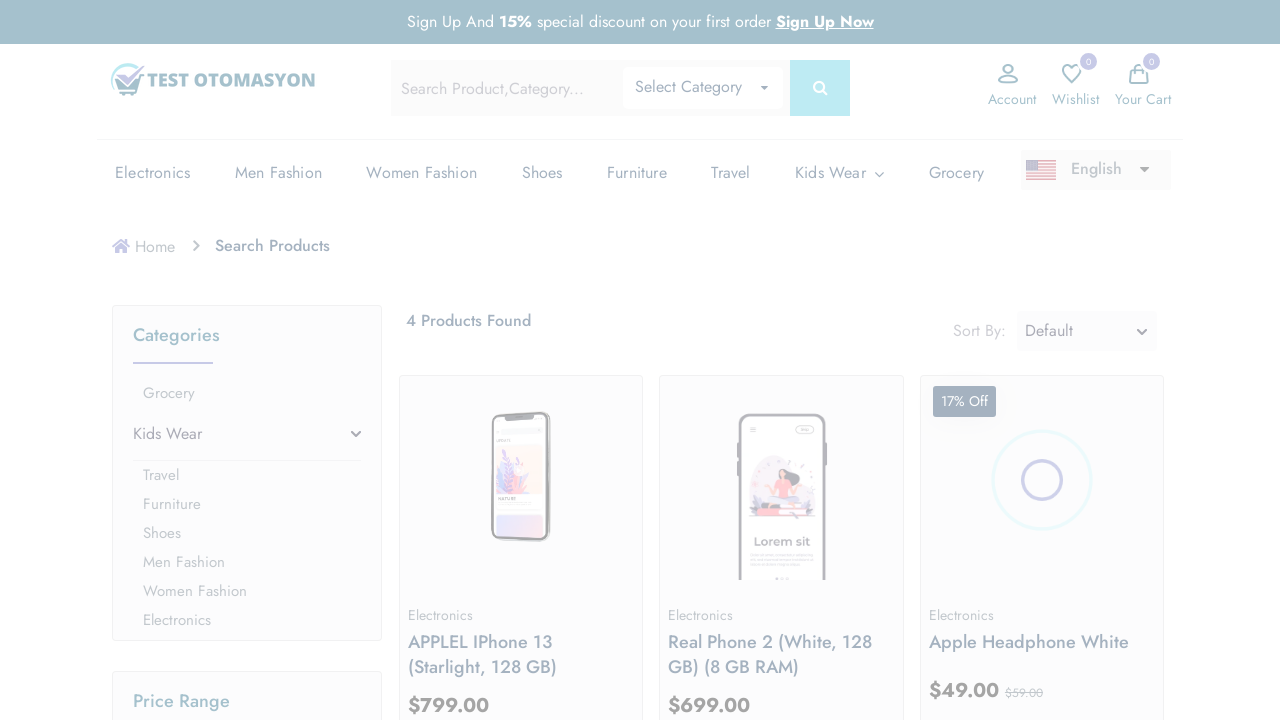

Search results loaded - product count text appeared
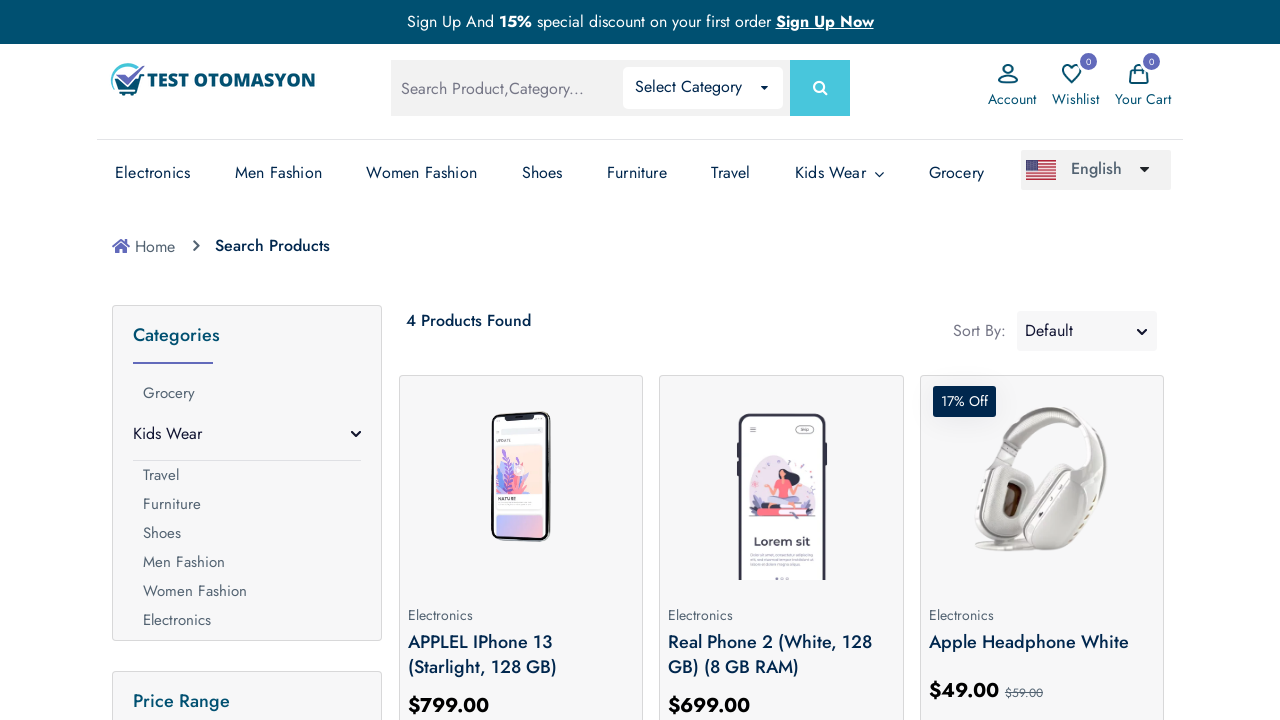

Retrieved search result count text: 4 Products Found
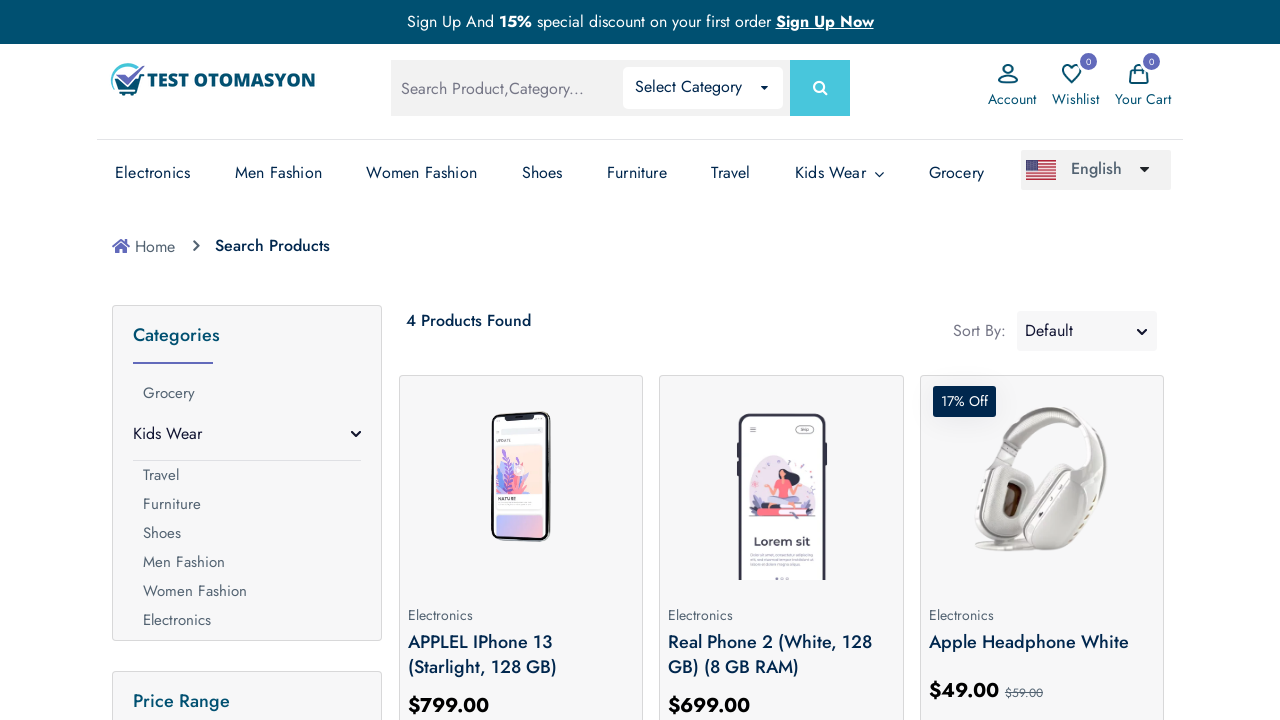

Printed search result count: 4 Products Found
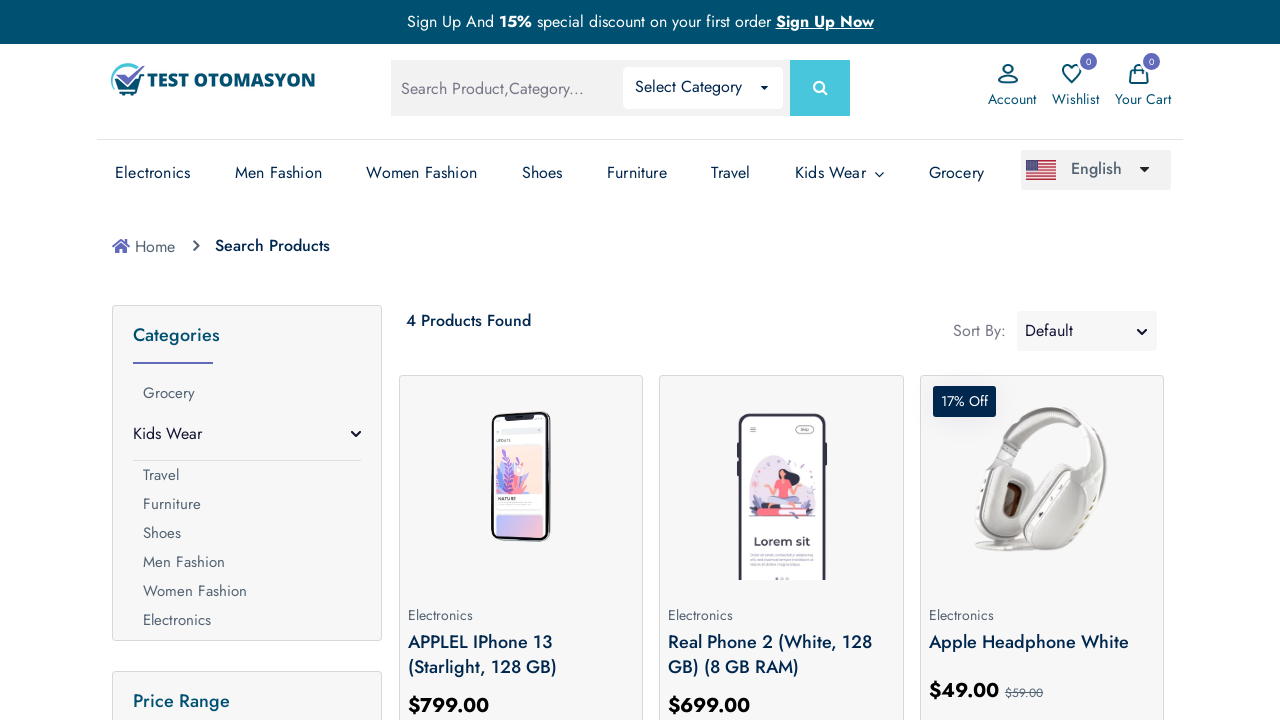

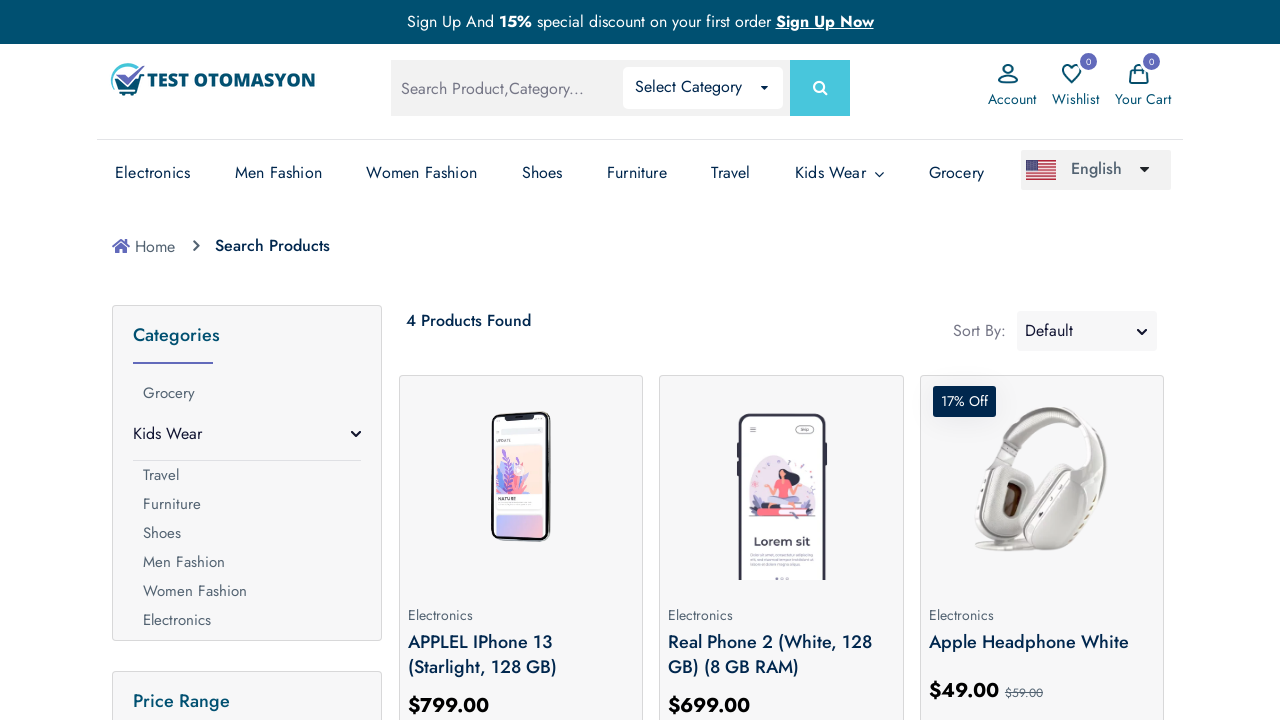